Tests date selection dropdowns by selecting year, month, and day values from separate dropdown elements

Starting URL: https://practice.cydeo.com/dropdown

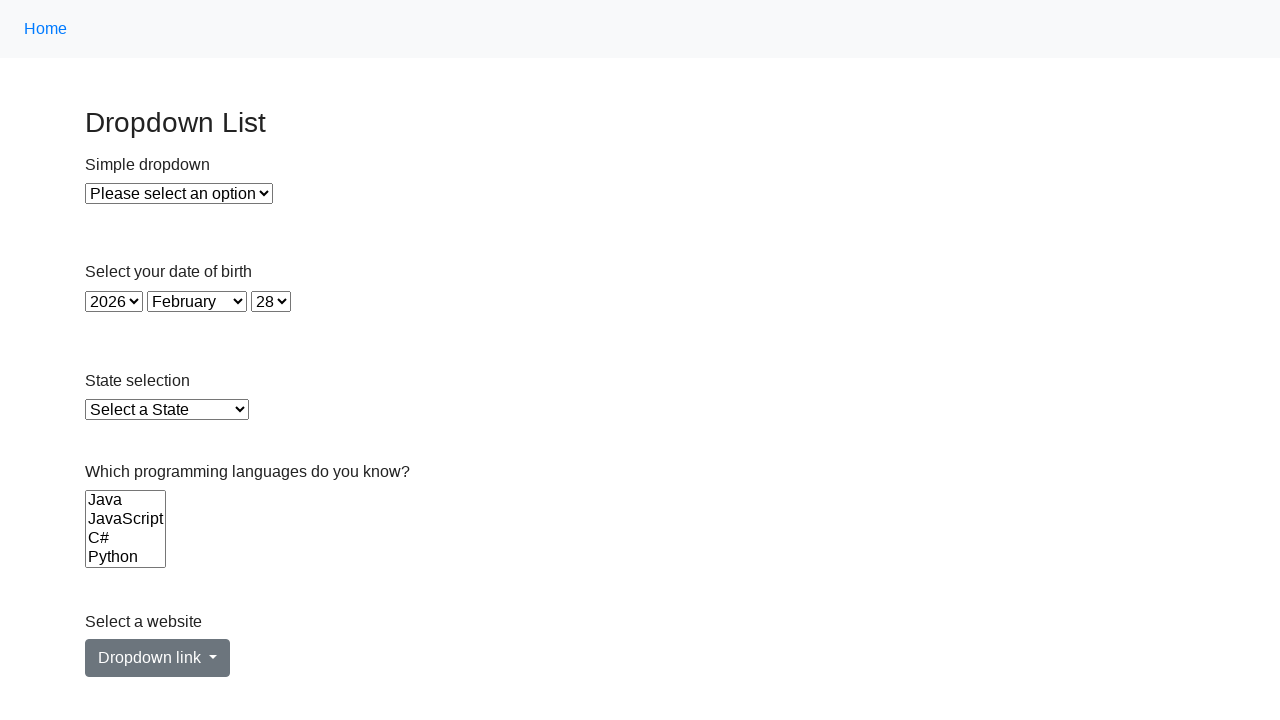

Selected year 1990 from year dropdown on #year
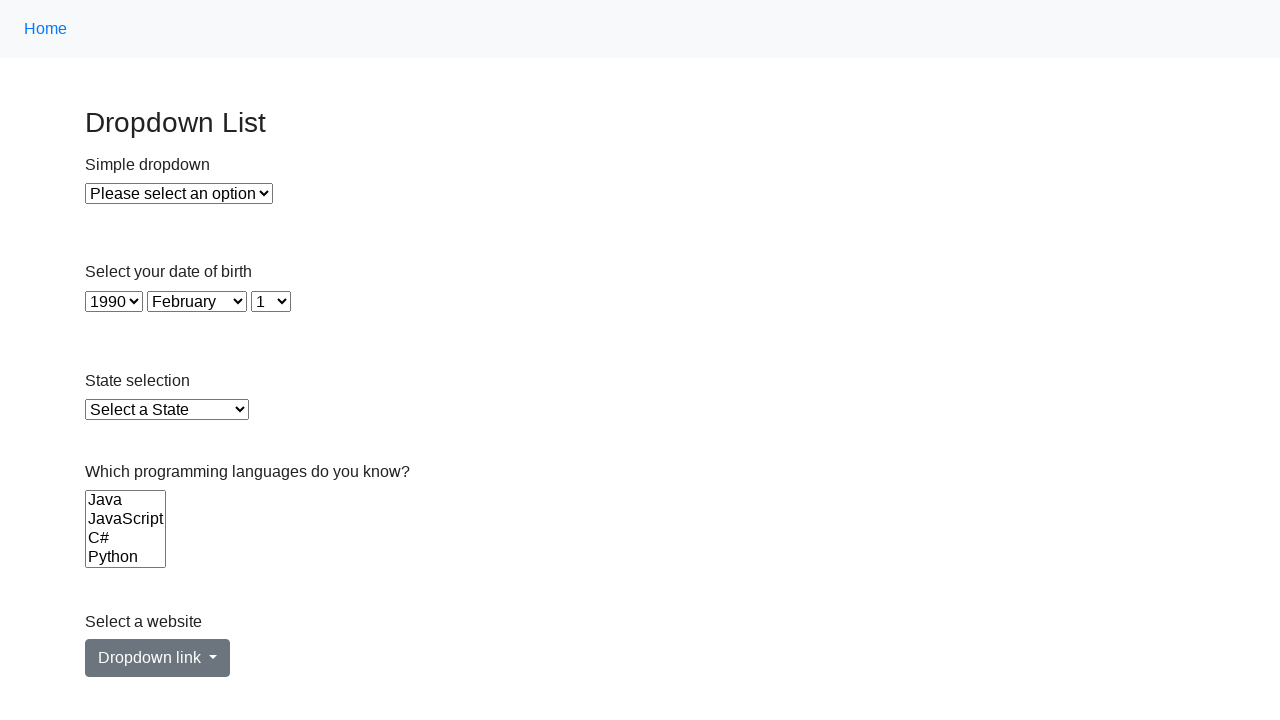

Selected month 9 from month dropdown on #month
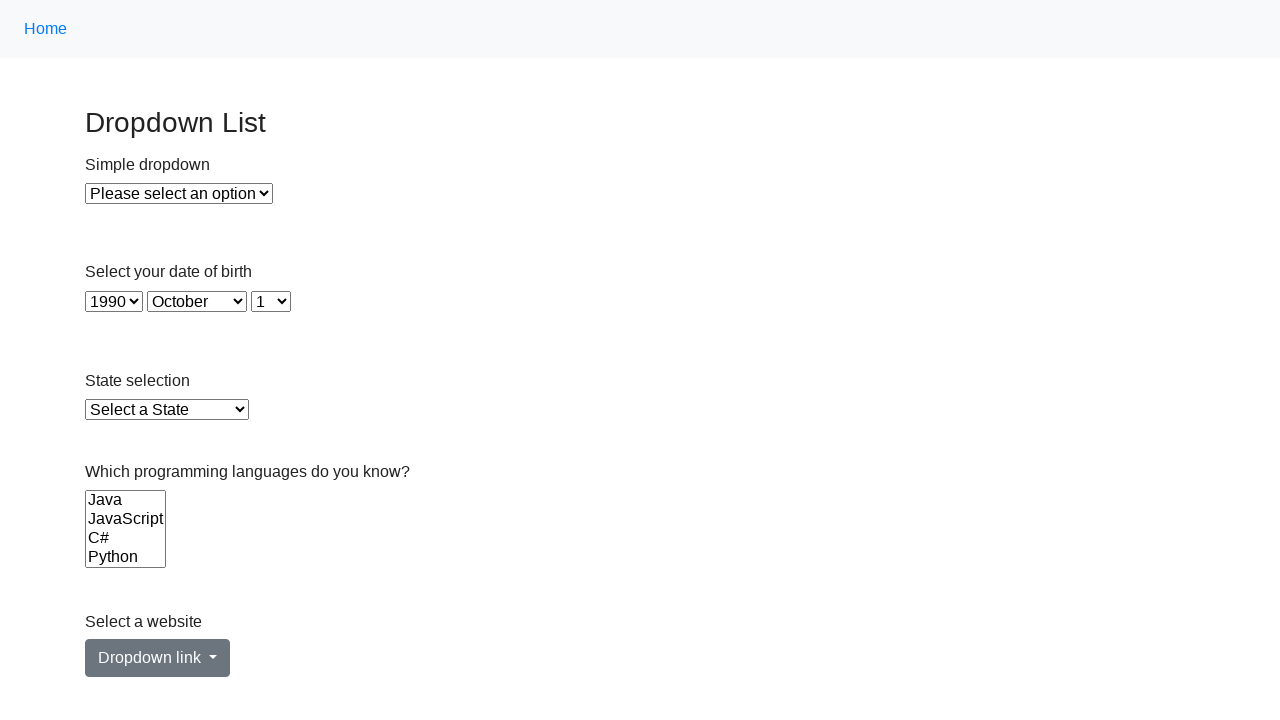

Selected day at index 9 from day dropdown on #day
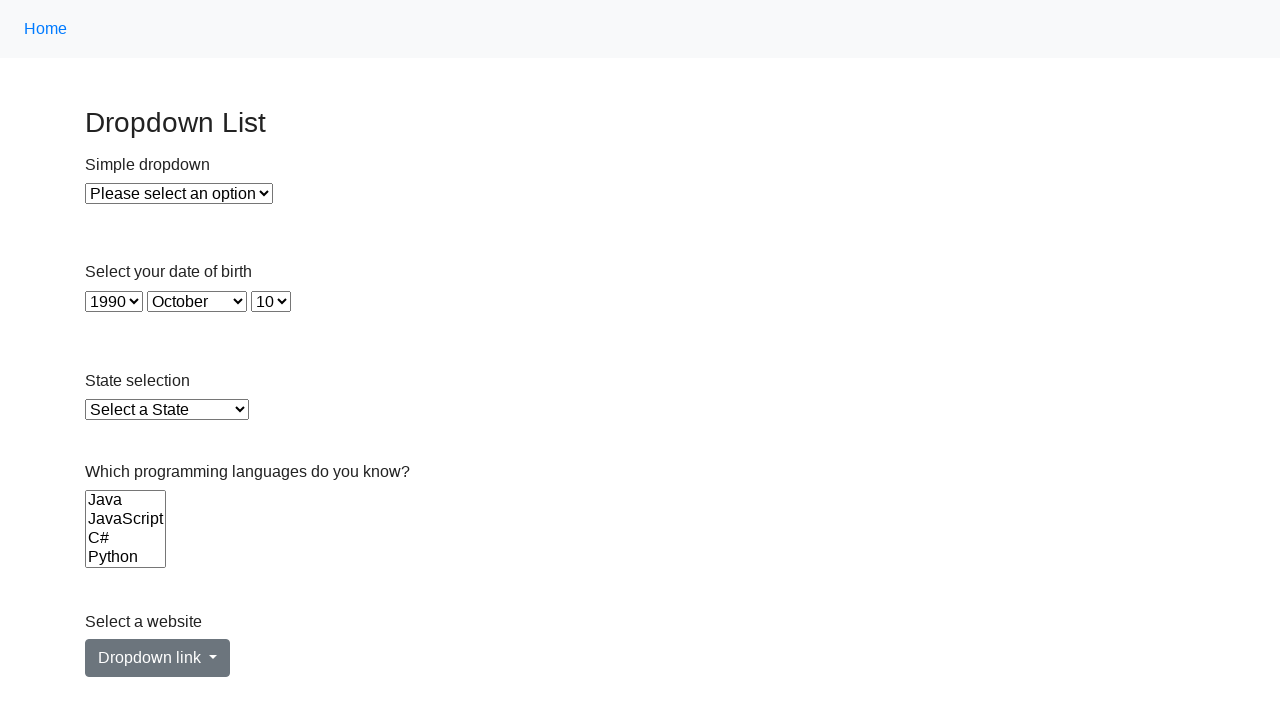

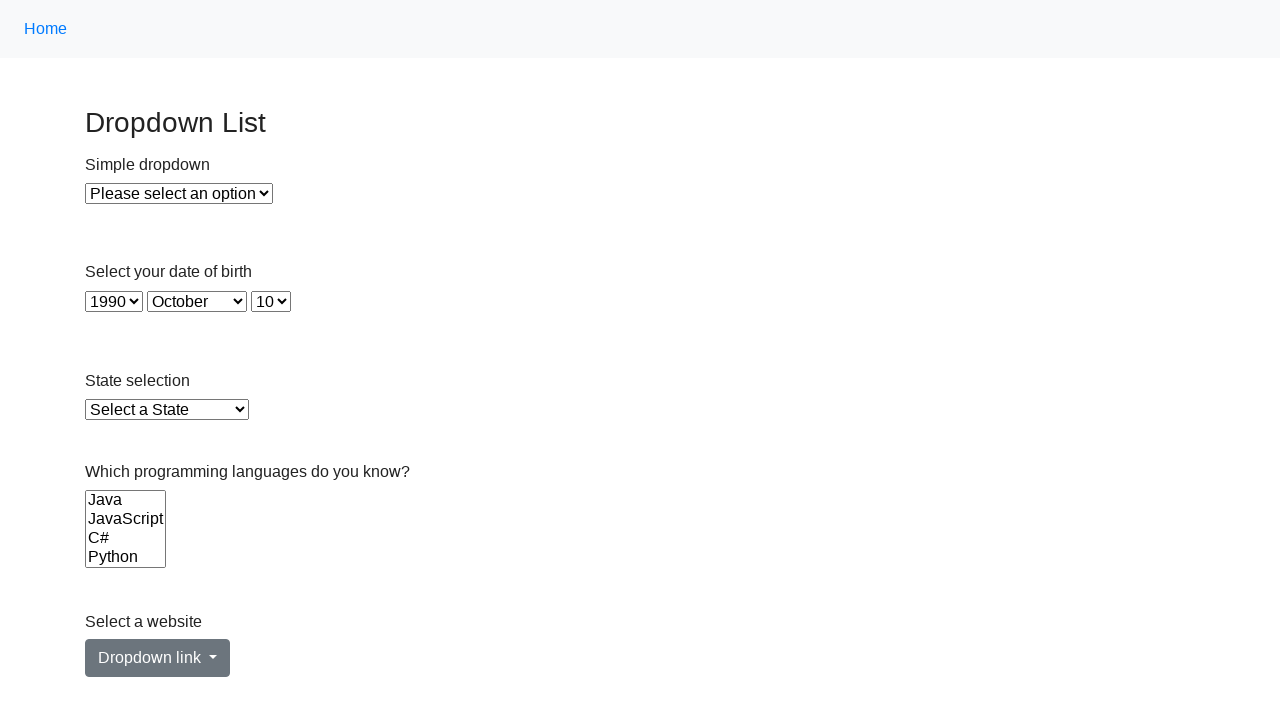